Tests that a todo item is removed when edited to an empty string

Starting URL: https://demo.playwright.dev/todomvc

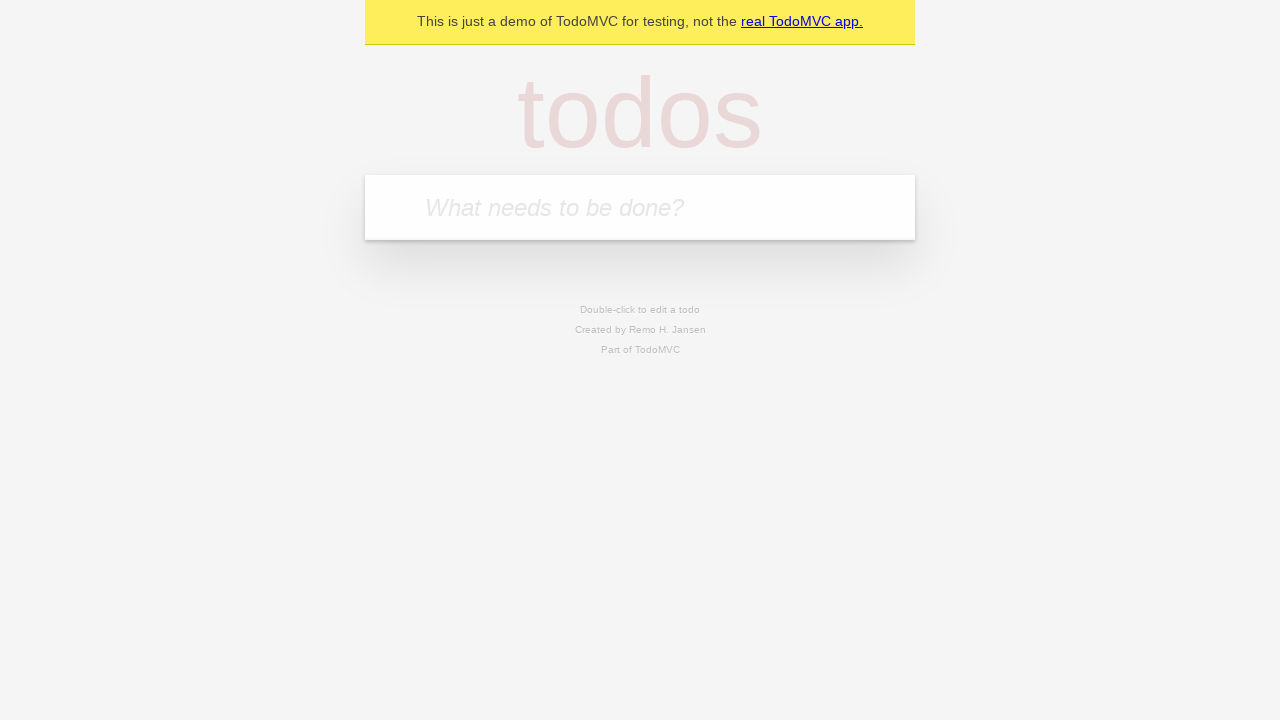

Filled todo input with 'buy some cheese' on internal:attr=[placeholder="What needs to be done?"i]
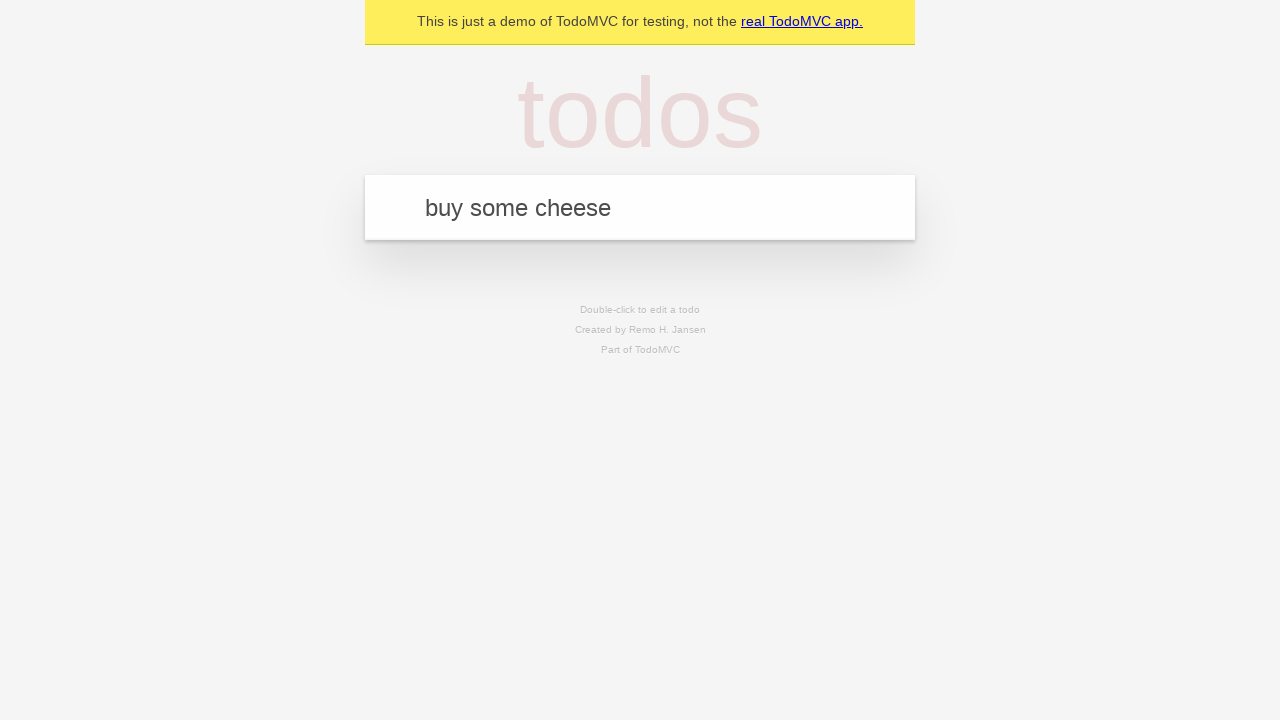

Pressed Enter to create first todo item on internal:attr=[placeholder="What needs to be done?"i]
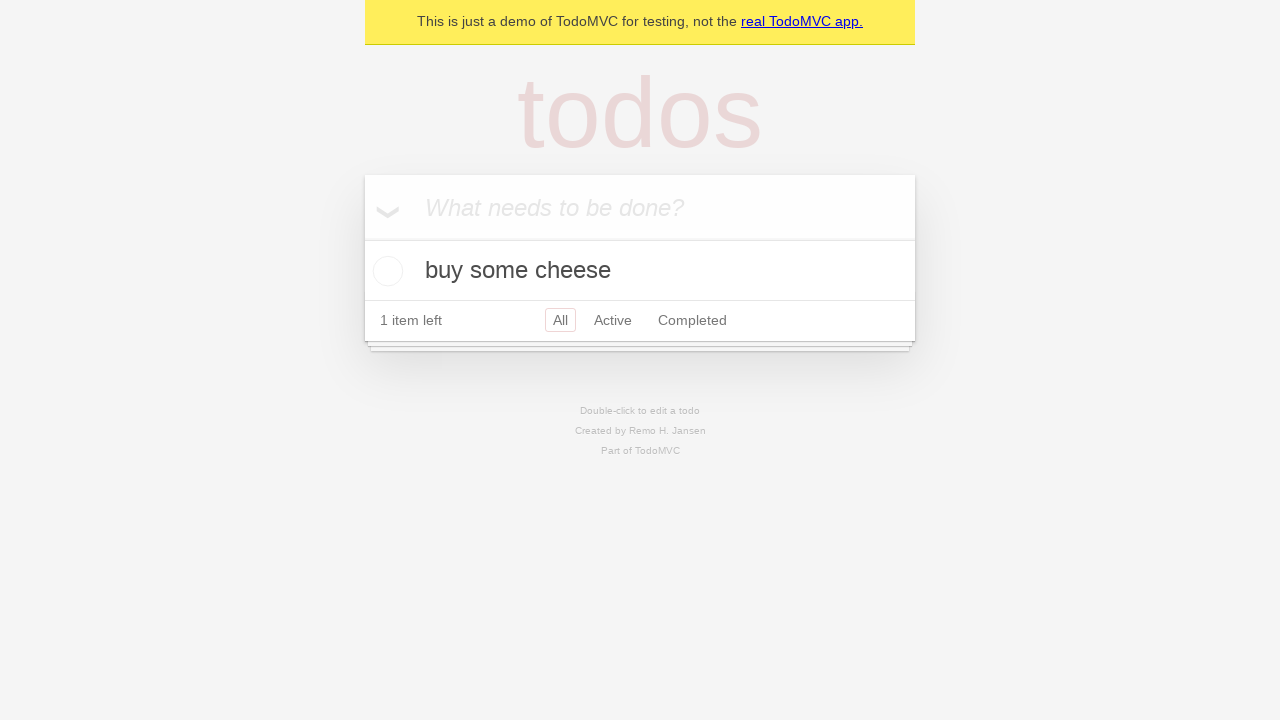

Filled todo input with 'feed the cat' on internal:attr=[placeholder="What needs to be done?"i]
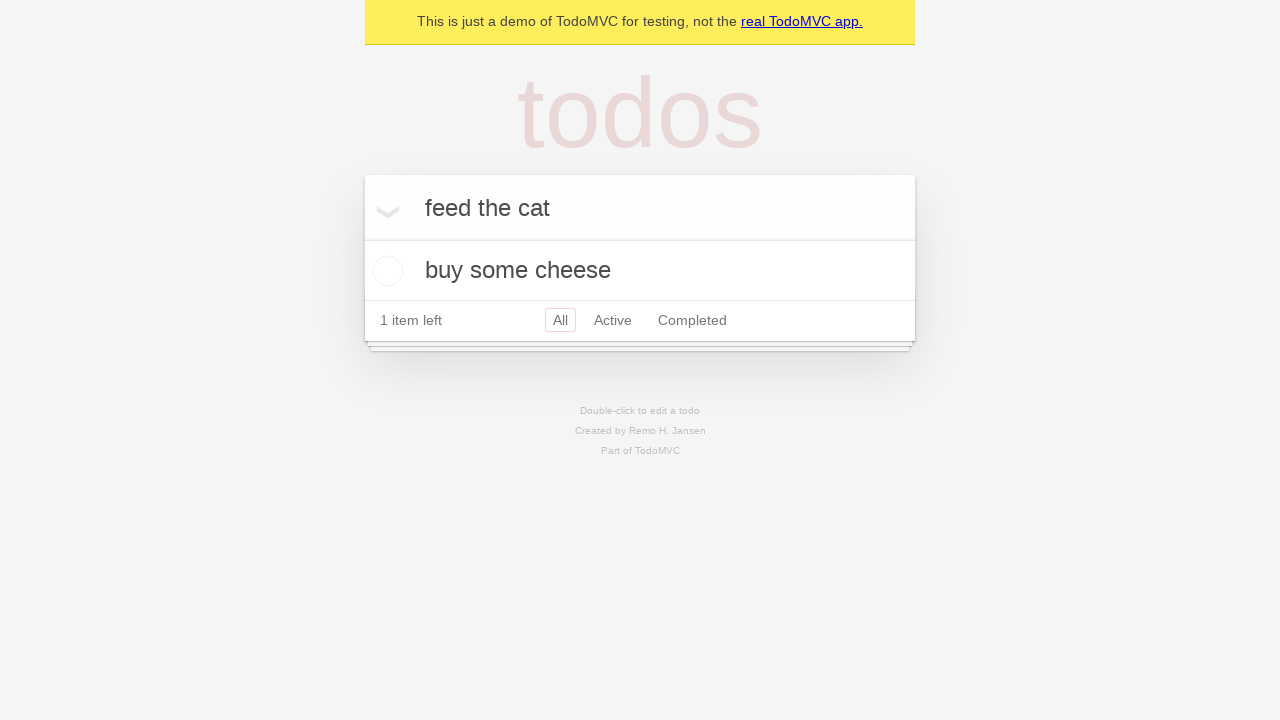

Pressed Enter to create second todo item on internal:attr=[placeholder="What needs to be done?"i]
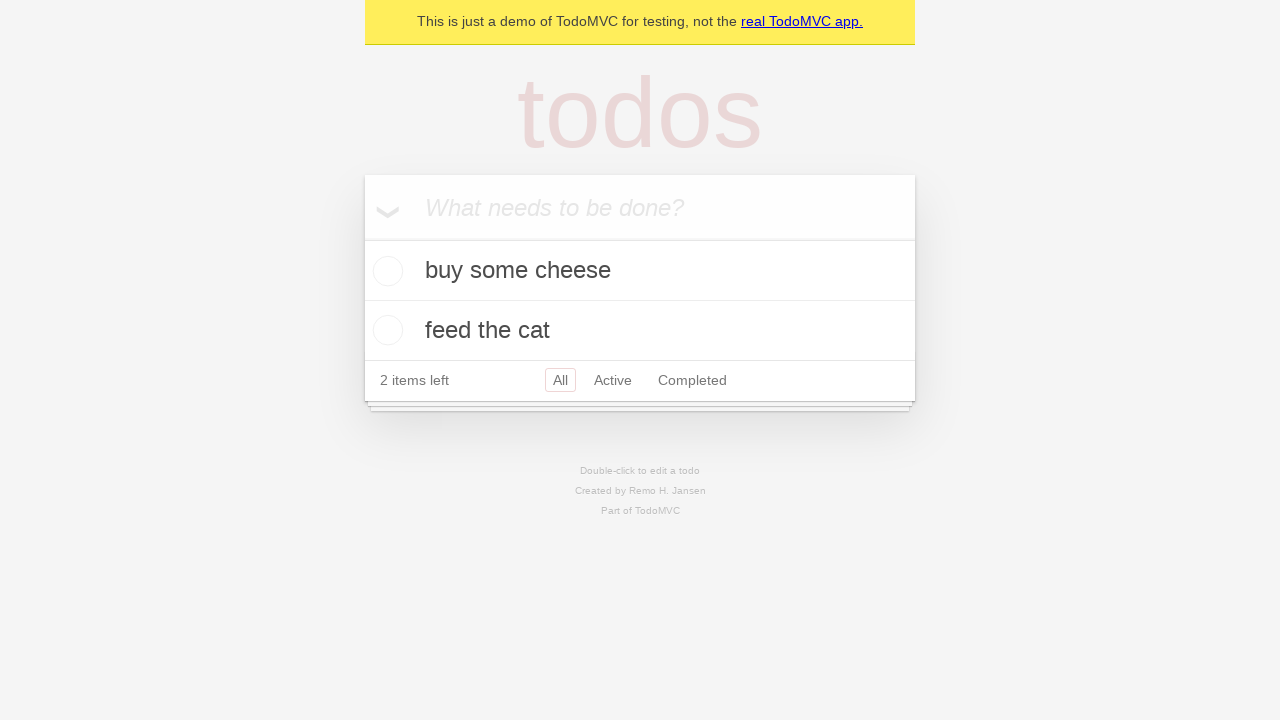

Filled todo input with 'book a doctors appointment' on internal:attr=[placeholder="What needs to be done?"i]
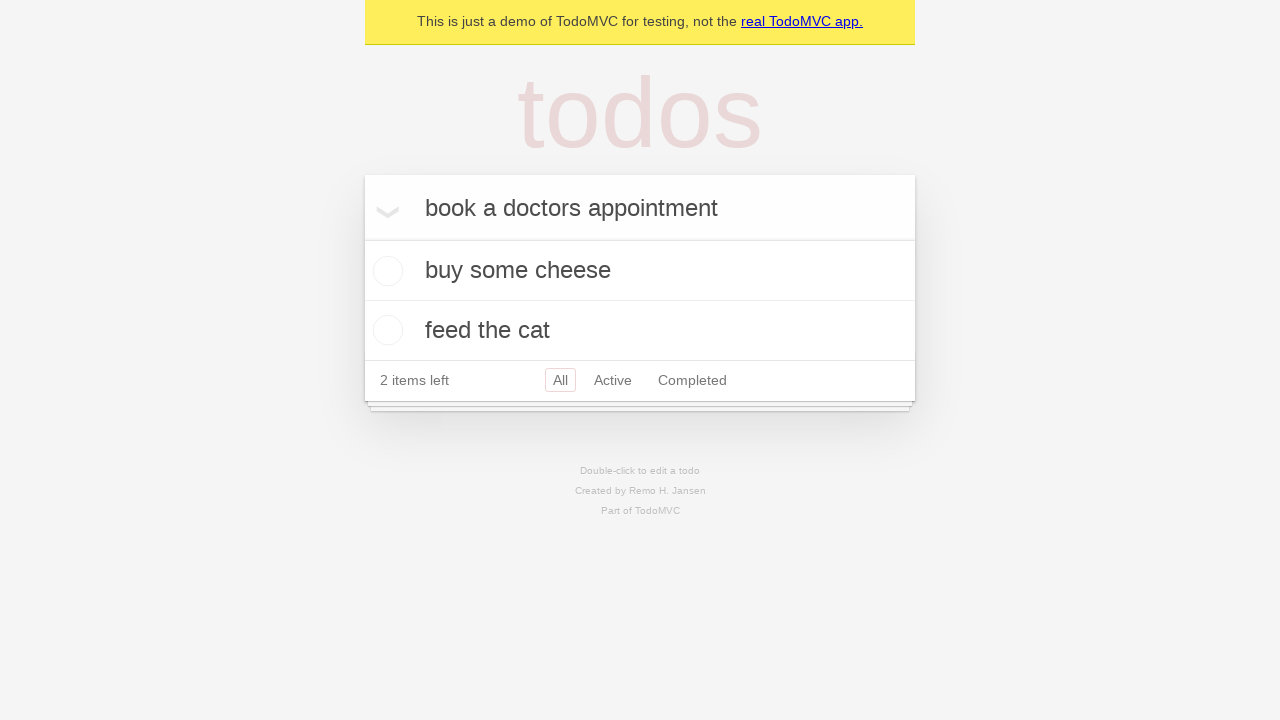

Pressed Enter to create third todo item on internal:attr=[placeholder="What needs to be done?"i]
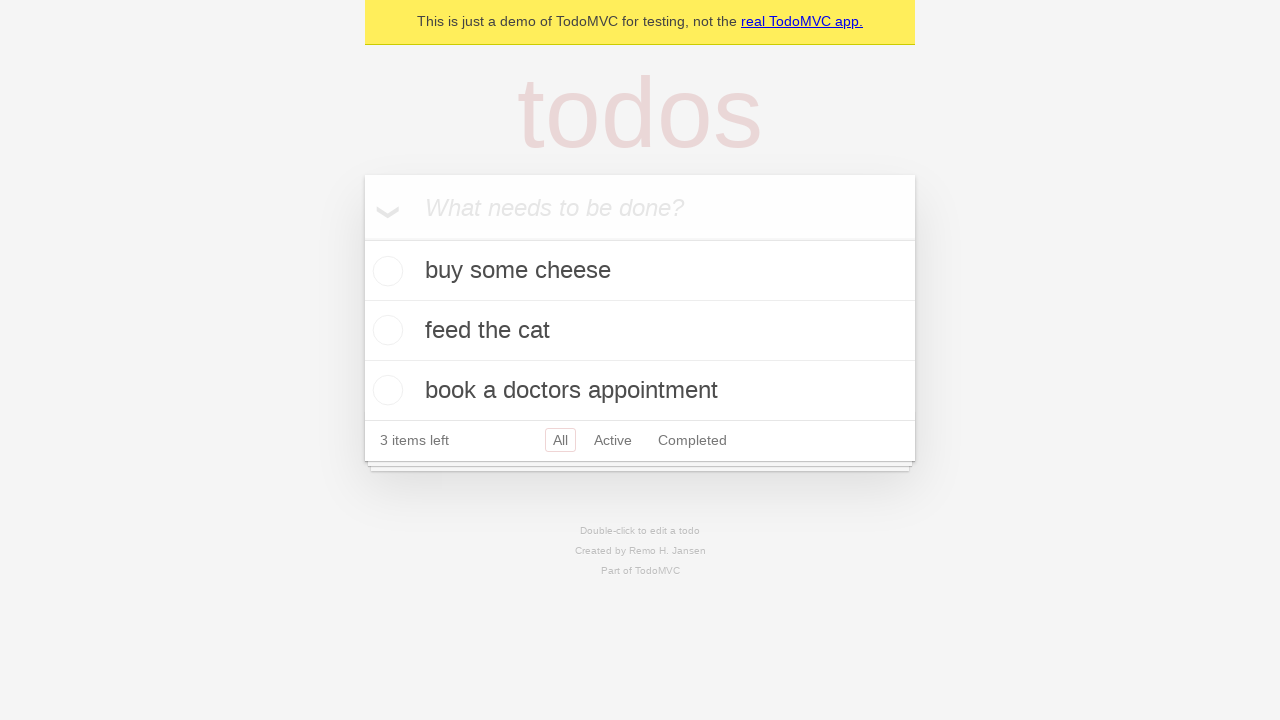

Waited for all 3 todo items to be created
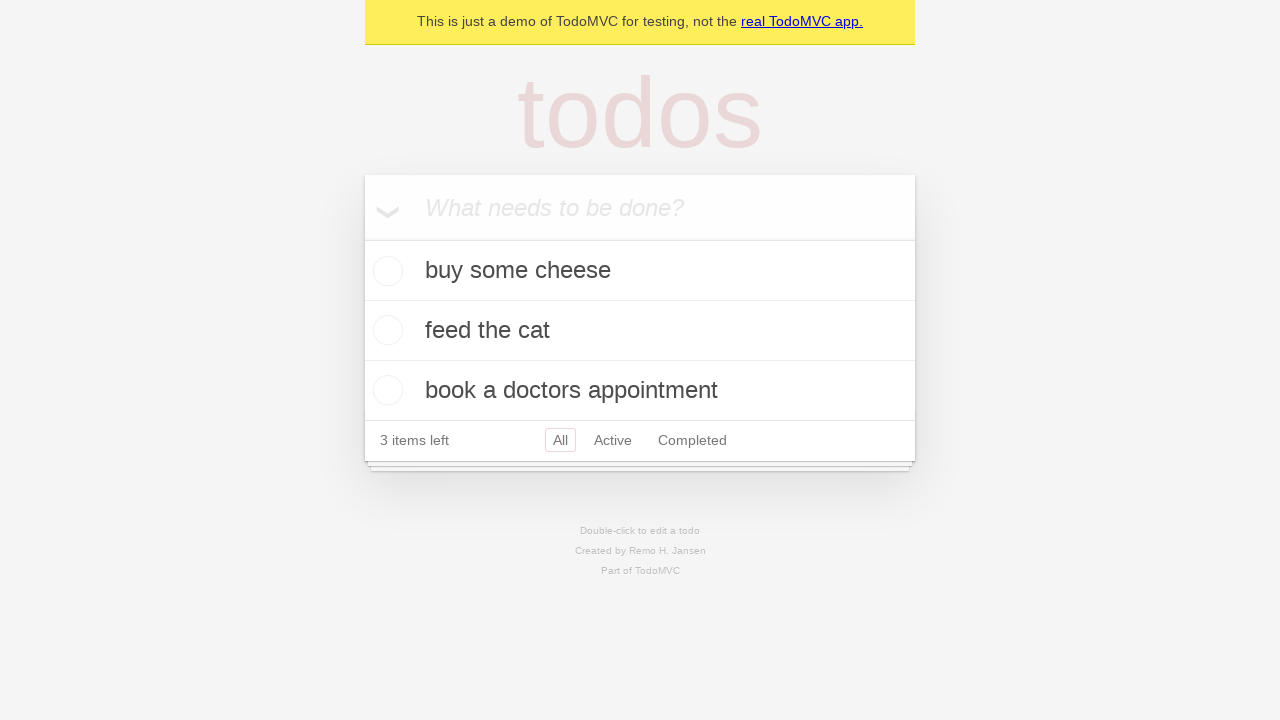

Retrieved all todo item elements
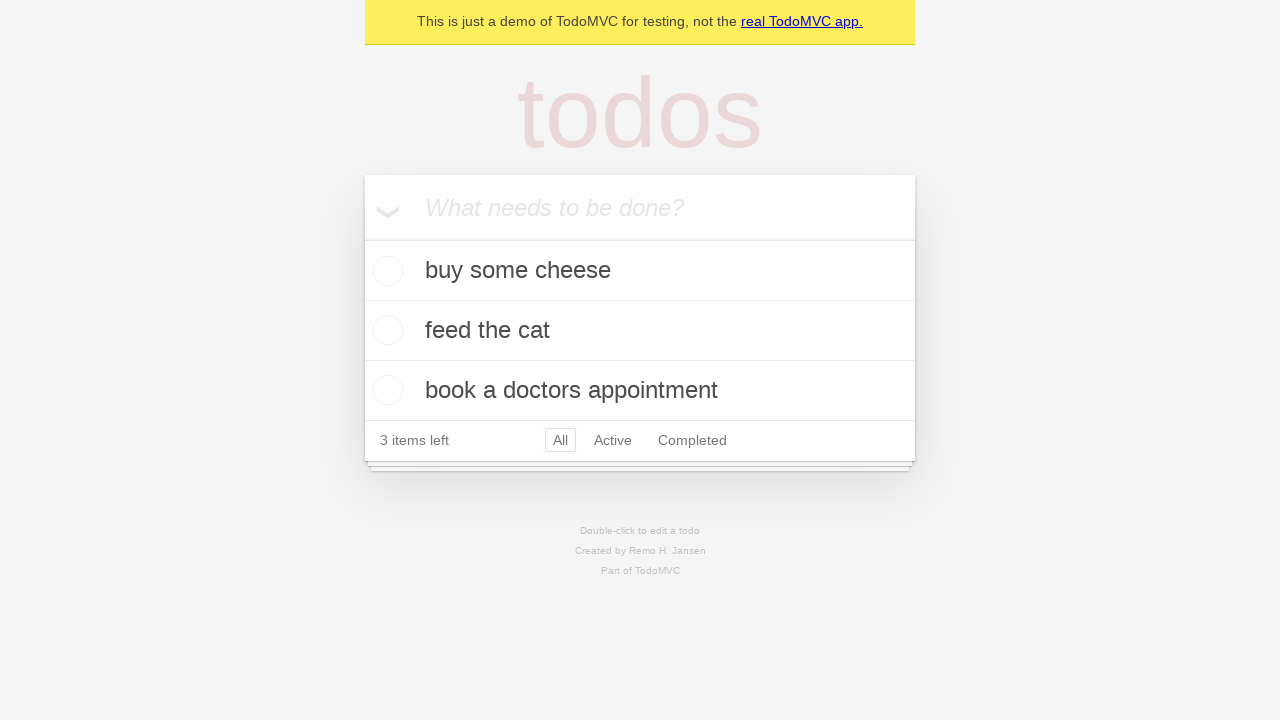

Double-clicked second todo item to enter edit mode at (640, 331) on internal:testid=[data-testid="todo-item"s] >> nth=1
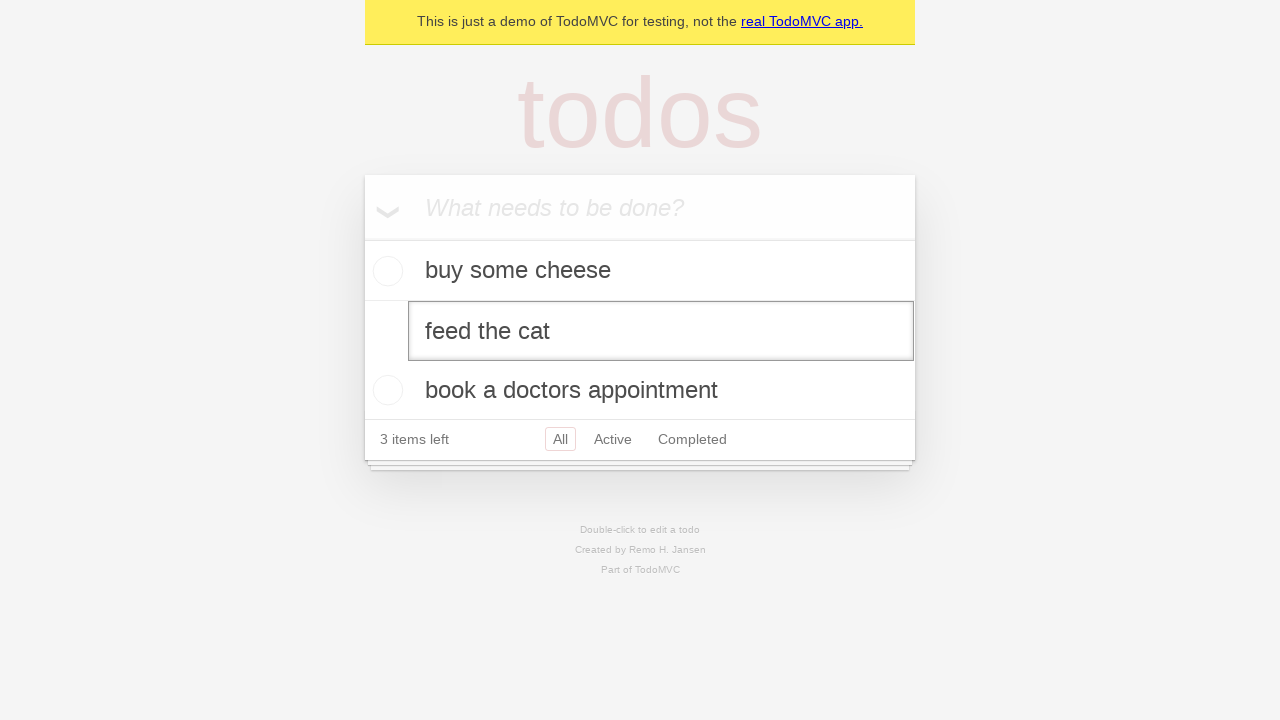

Cleared the edit field to empty string on internal:testid=[data-testid="todo-item"s] >> nth=1 >> internal:role=textbox[nam
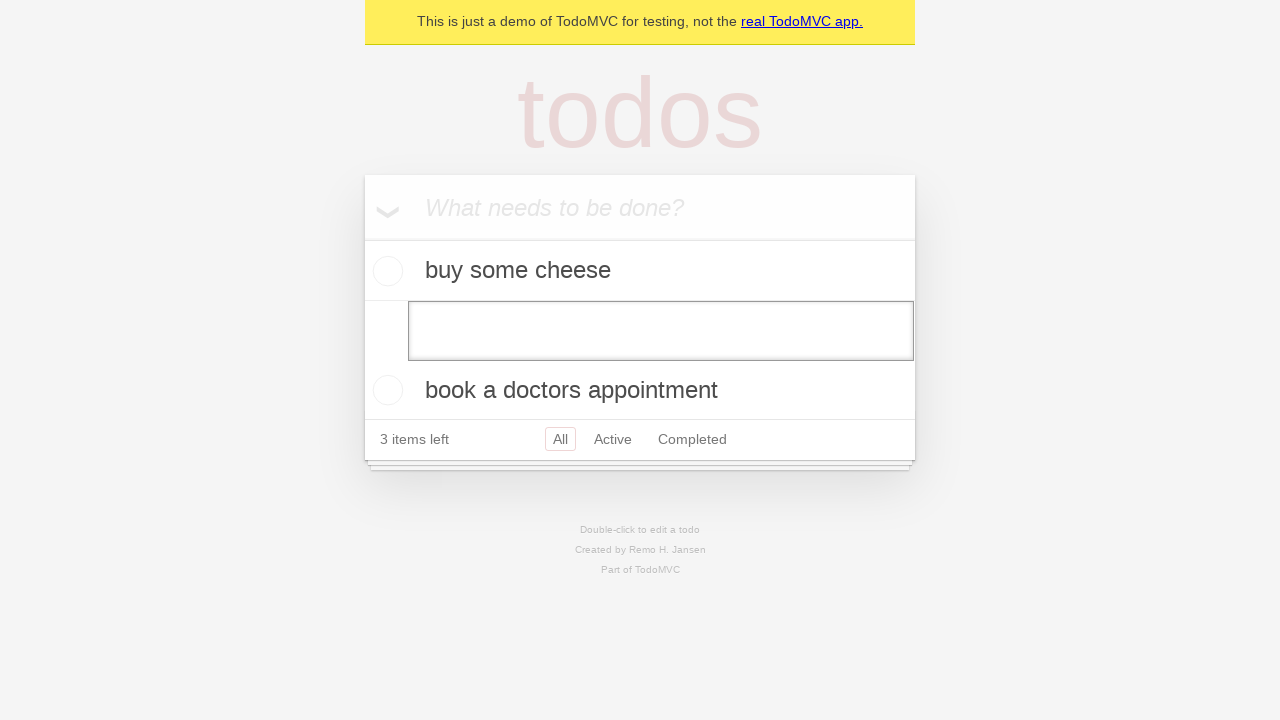

Pressed Enter to confirm empty edit on internal:testid=[data-testid="todo-item"s] >> nth=1 >> internal:role=textbox[nam
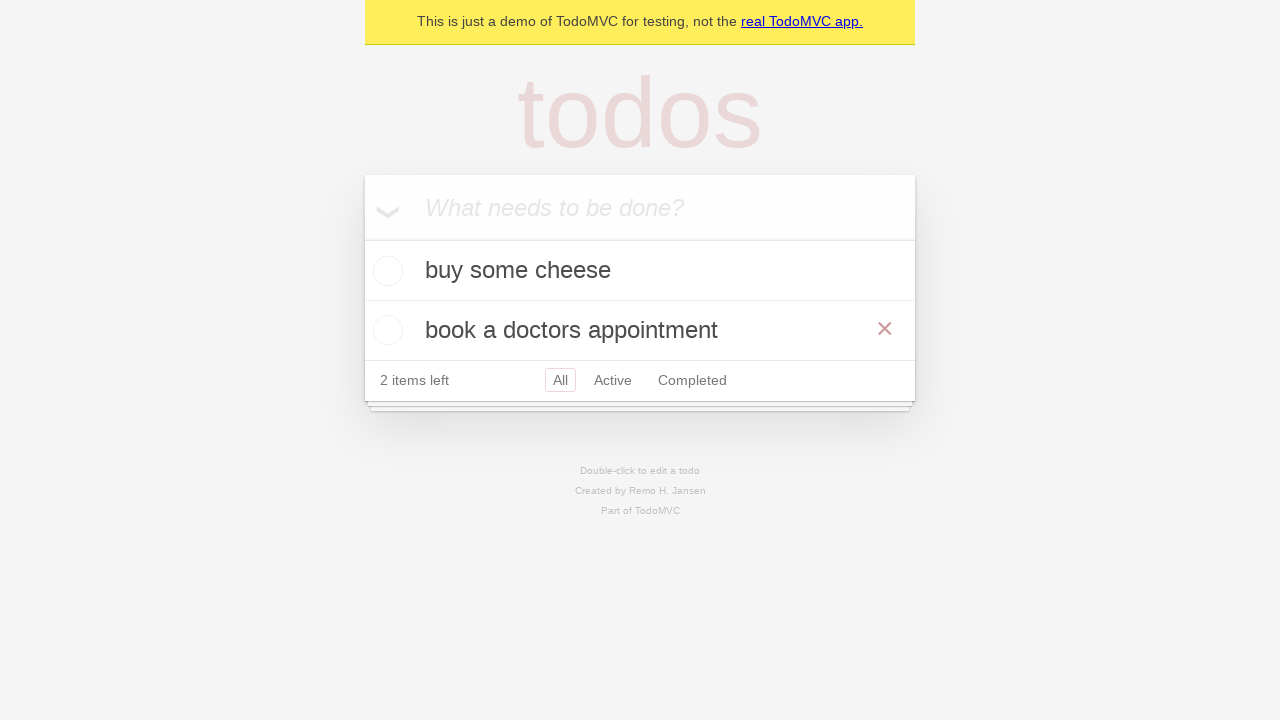

Waited for second todo item to be removed, confirming only 2 items remain
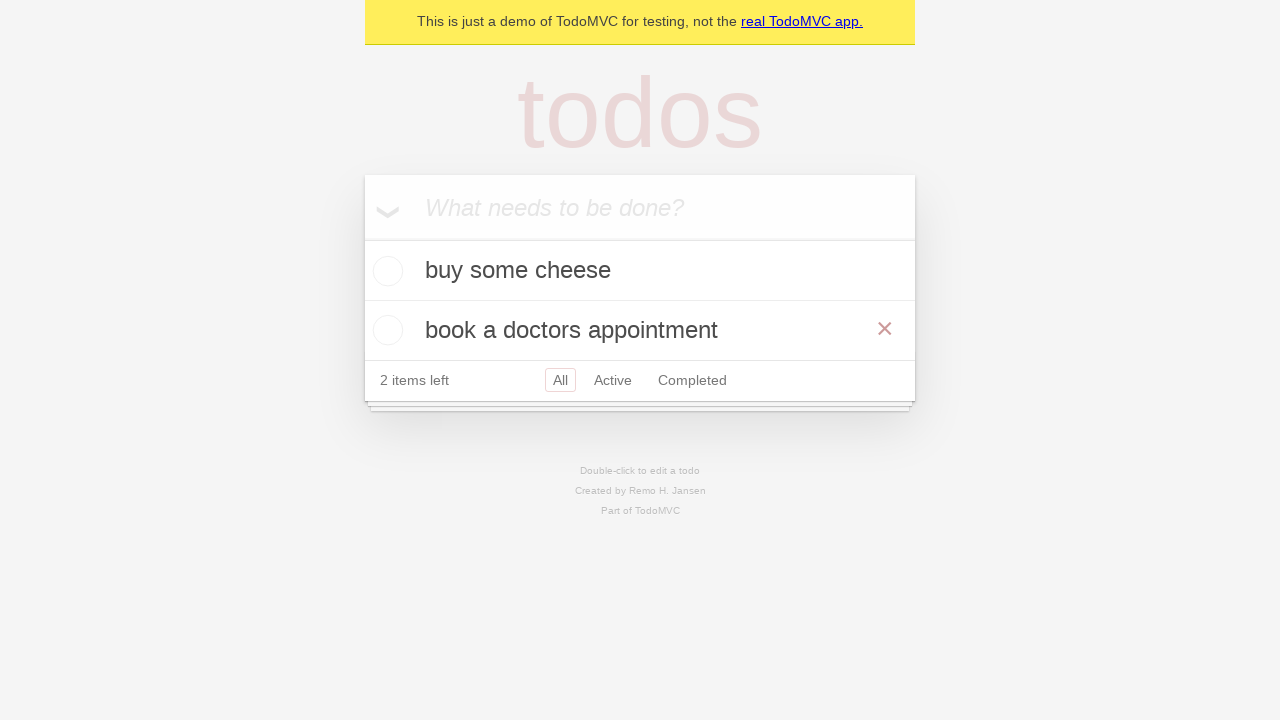

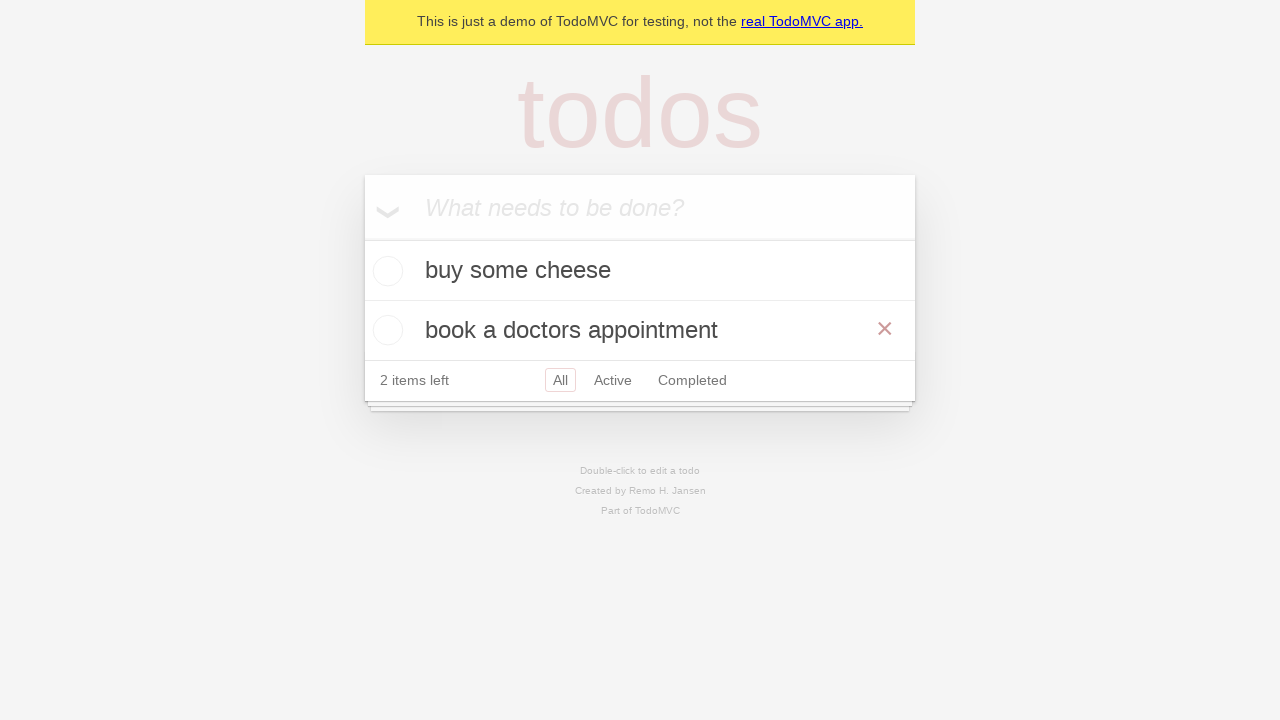